Navigates to EPAM homepage and maximizes the browser window. This is a minimal test that only loads the page.

Starting URL: https://www.epam.com/

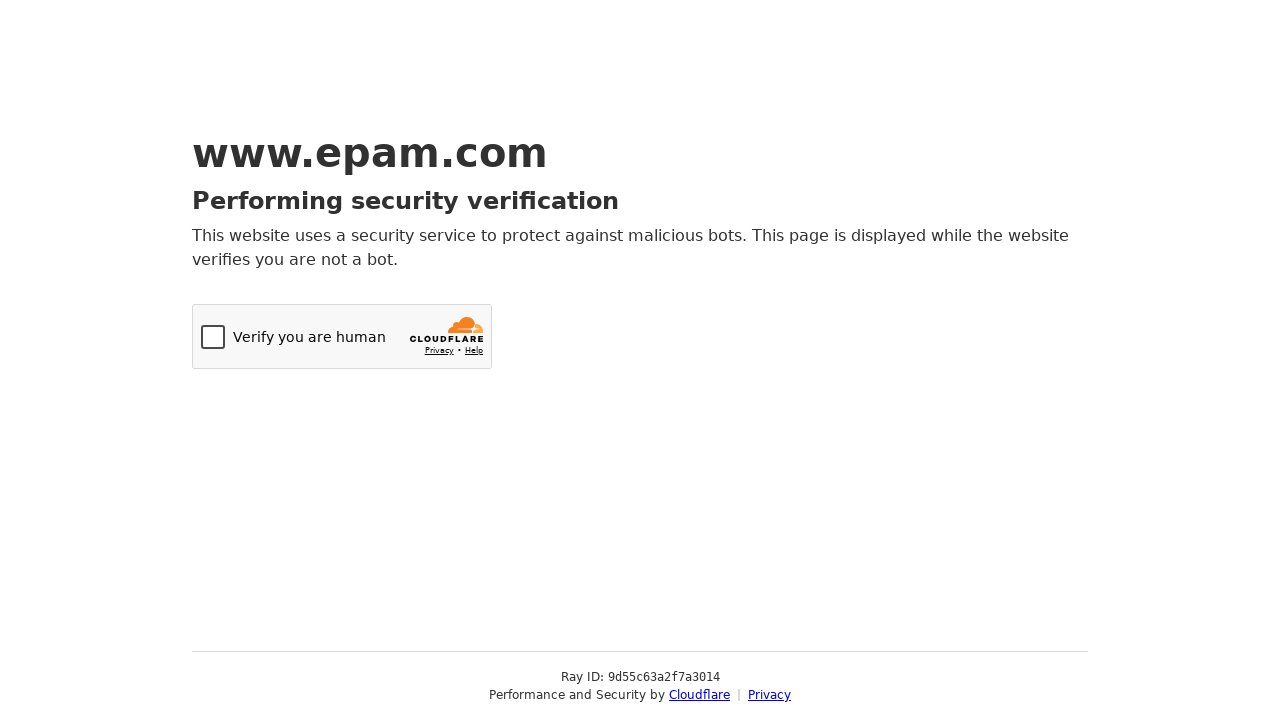

Waited for page DOM to be fully loaded
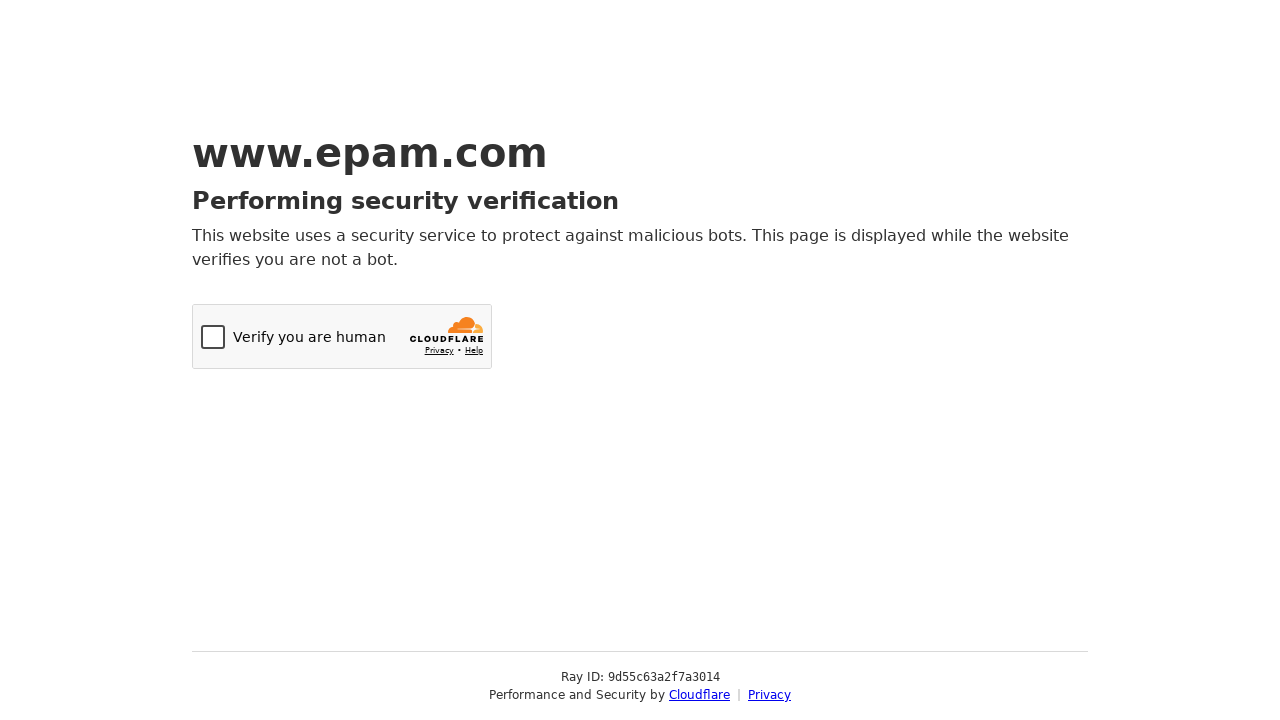

Maximized browser window to 1920x1080
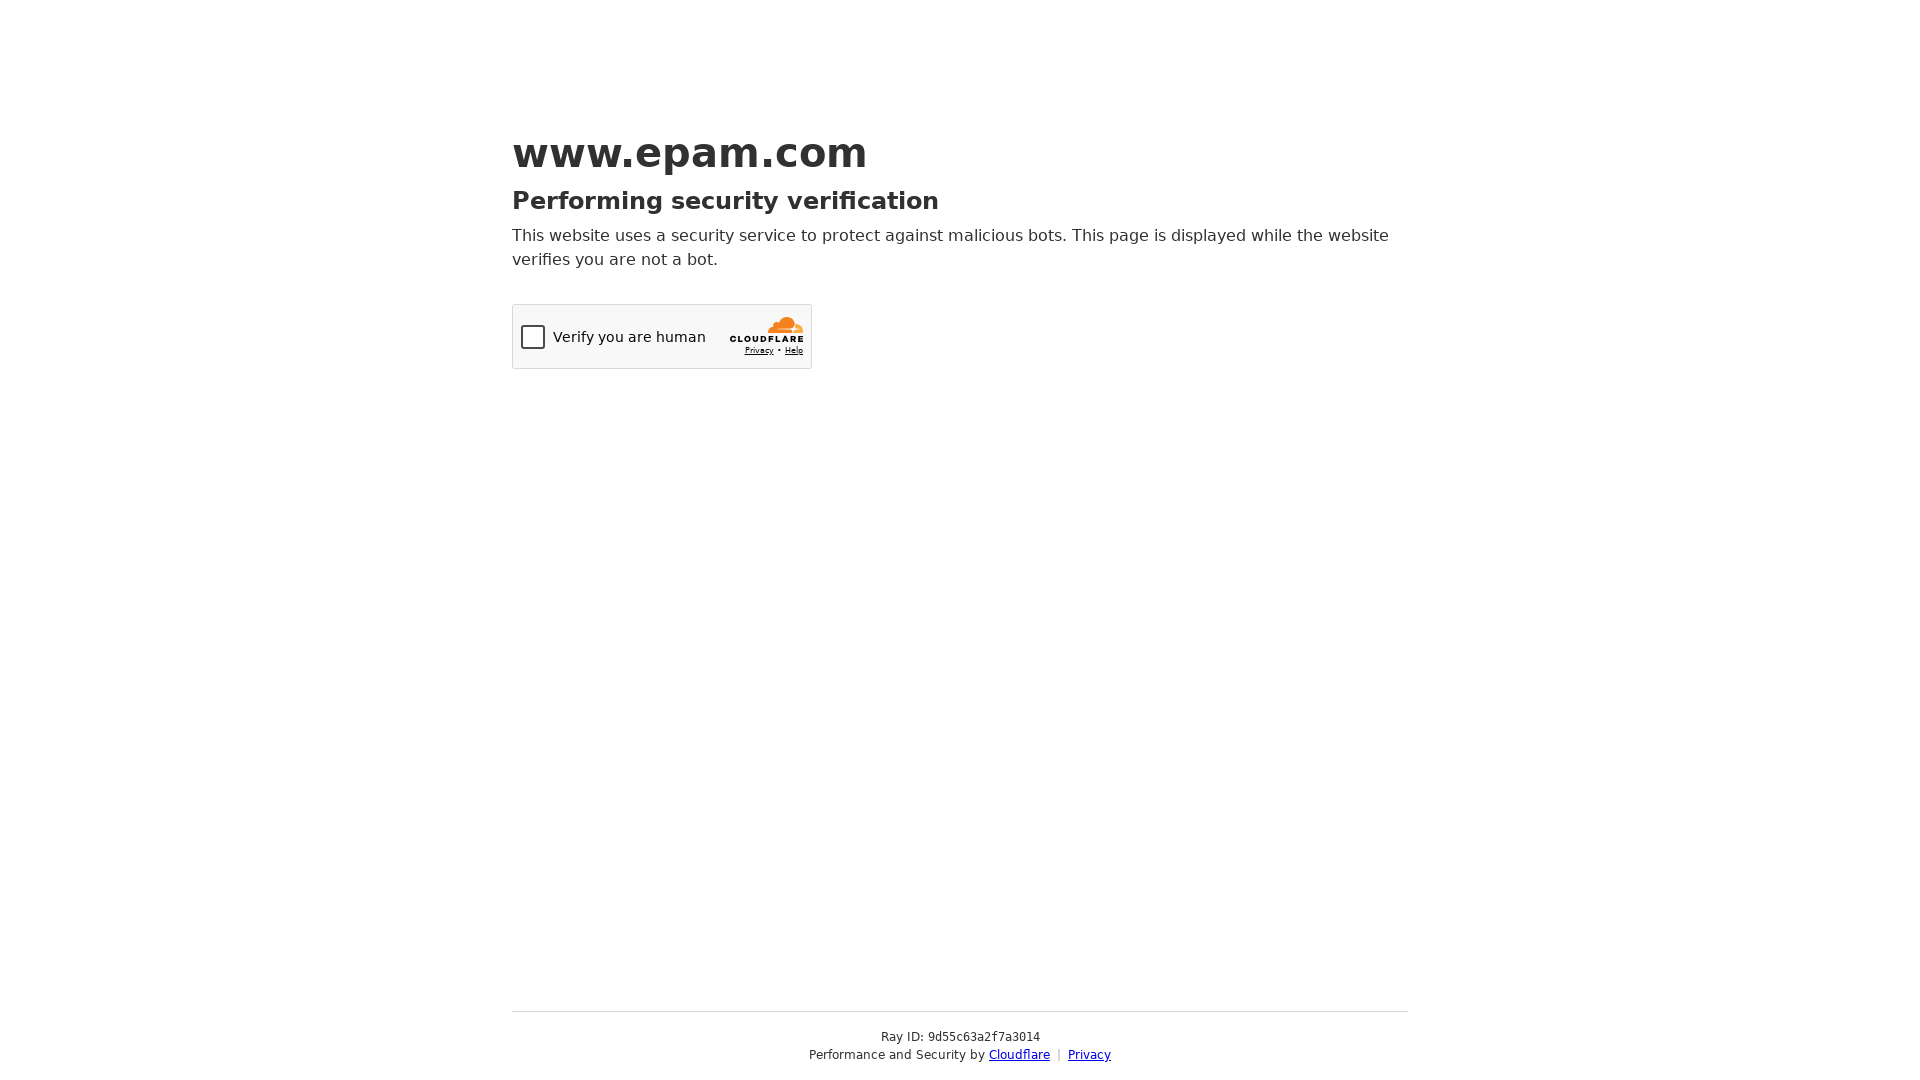

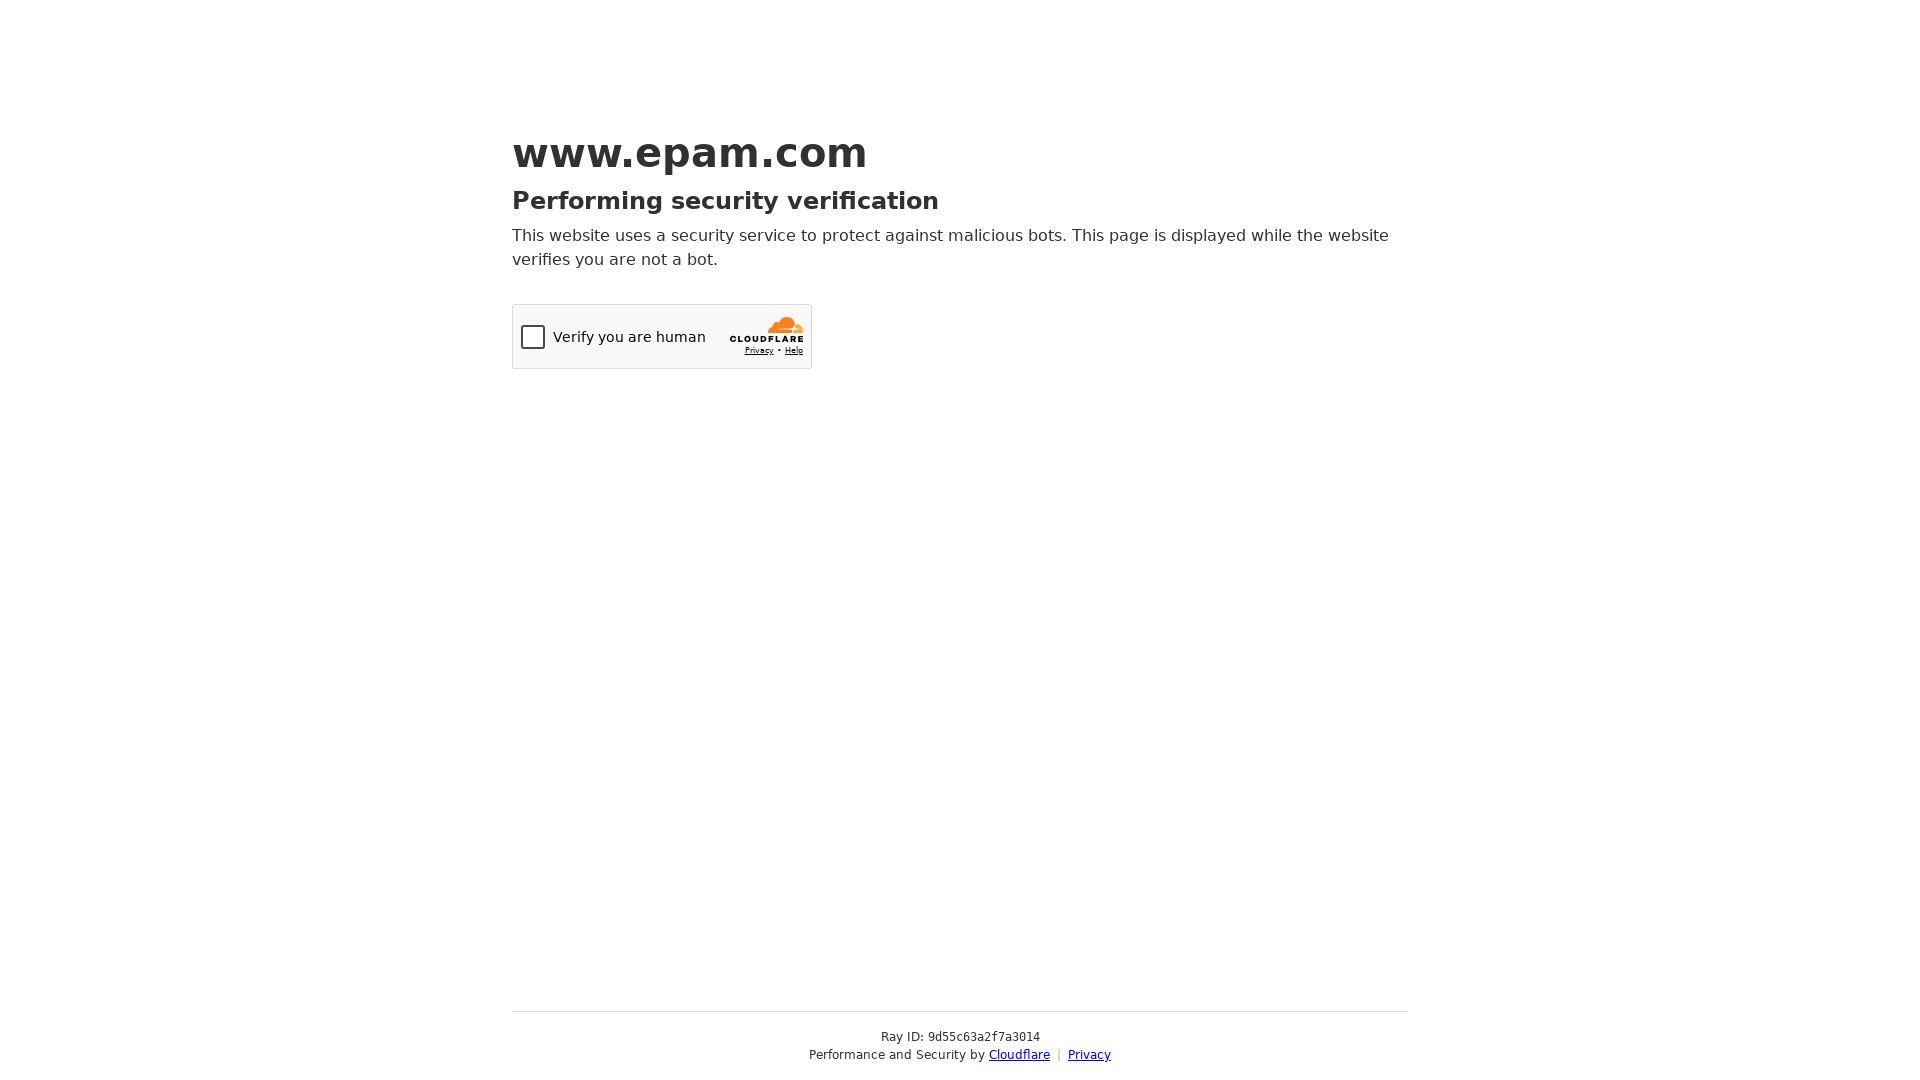